Tests drag and drop functionality on jQuery UI demo page, then navigates to the resizable demo and performs context menu interactions

Starting URL: https://jqueryui.com/droppable/

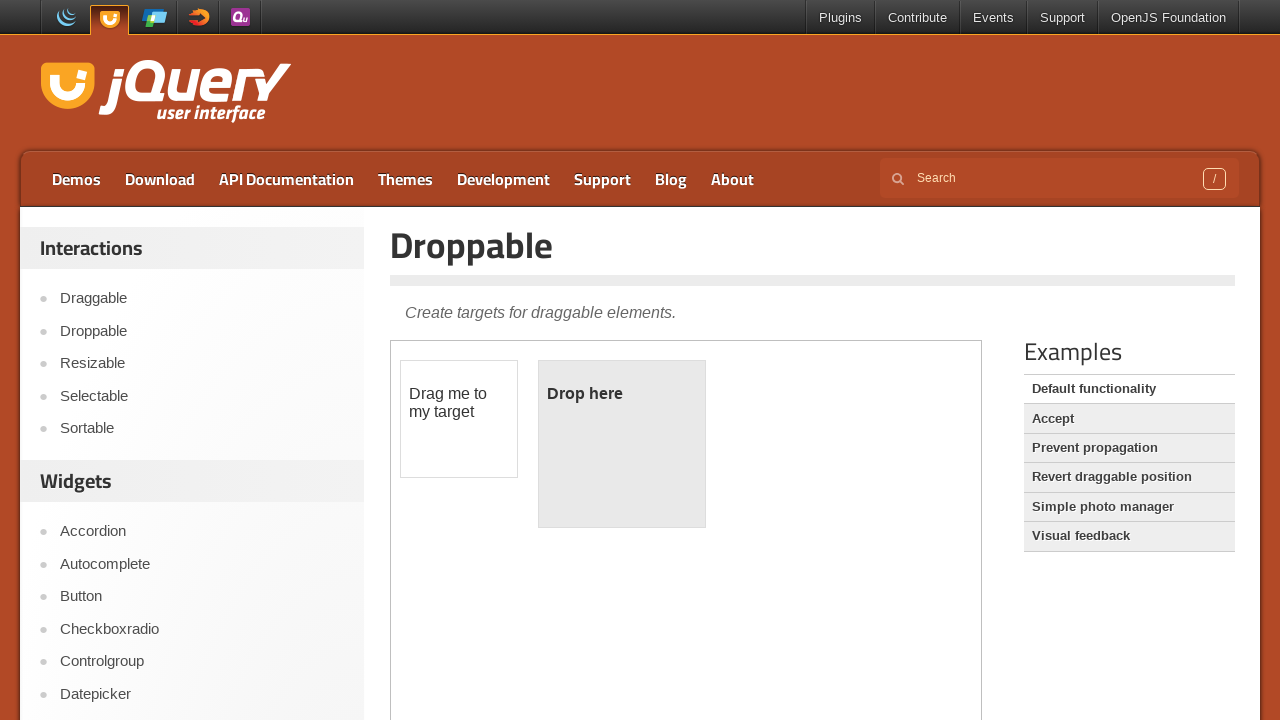

Located demo iframe for droppable page
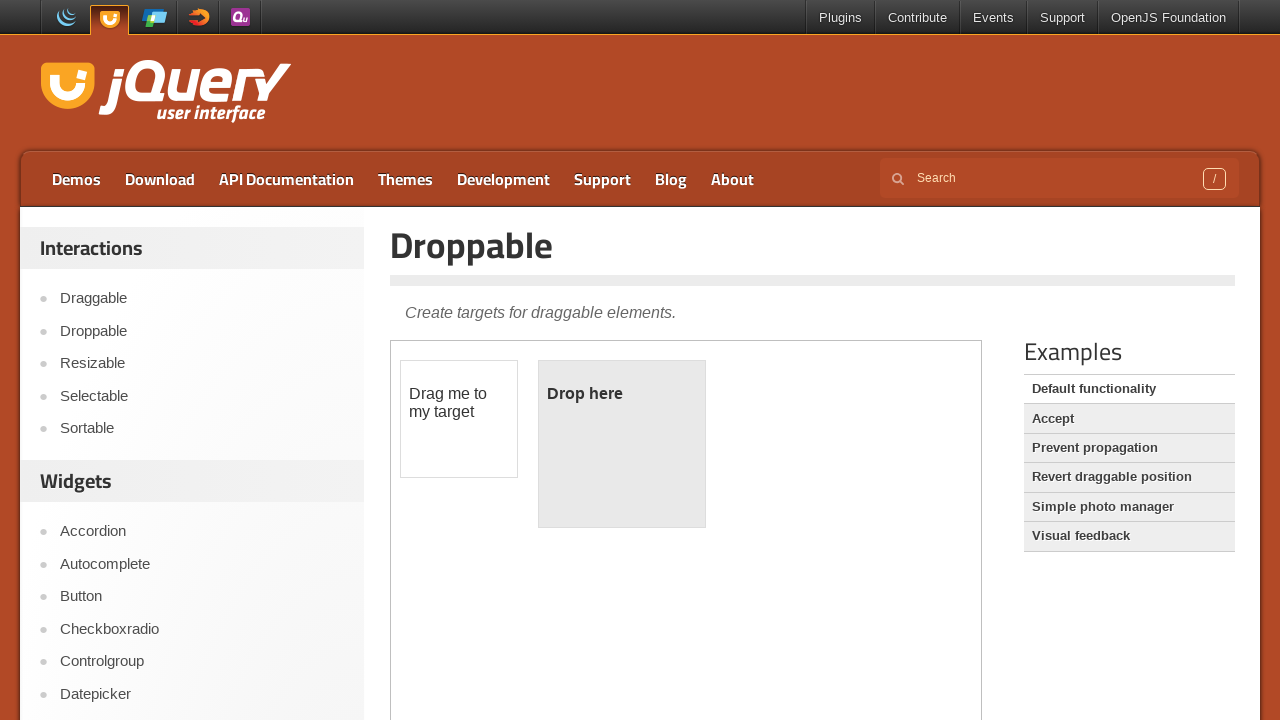

Dragged draggable element to droppable target at (622, 444)
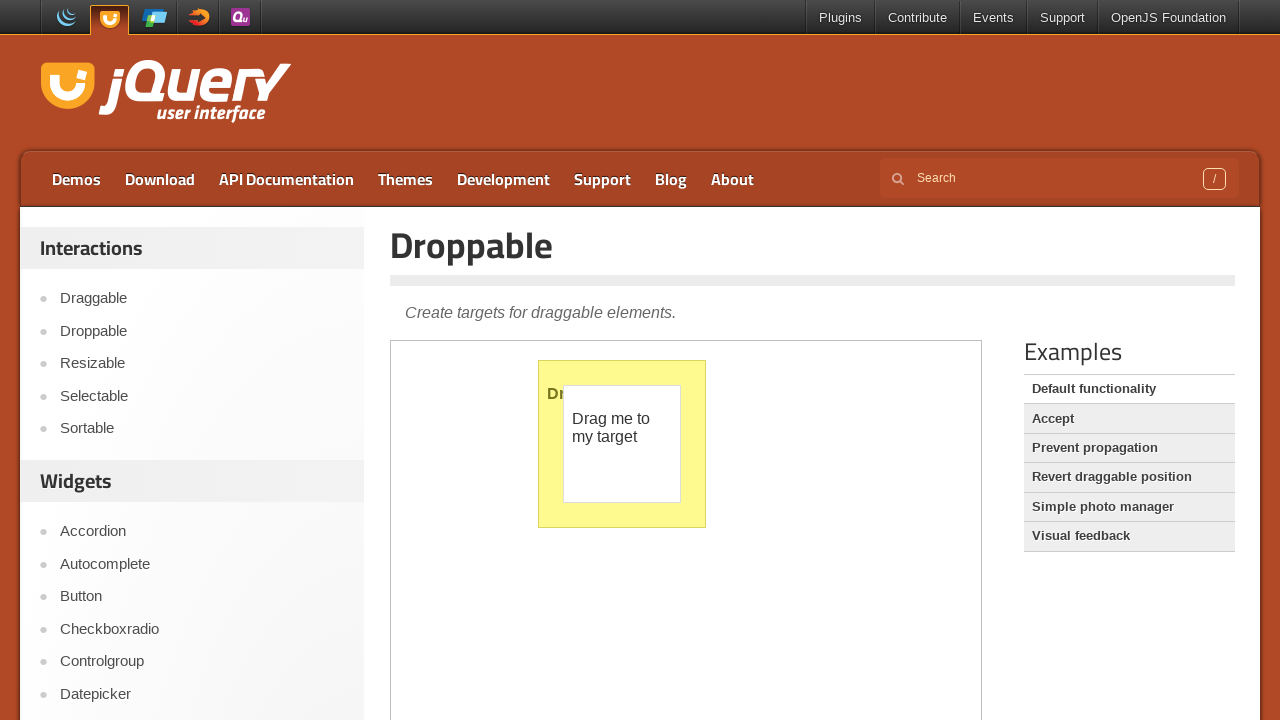

Clicked Resizable navigation link at (202, 364) on a:text('Resizable')
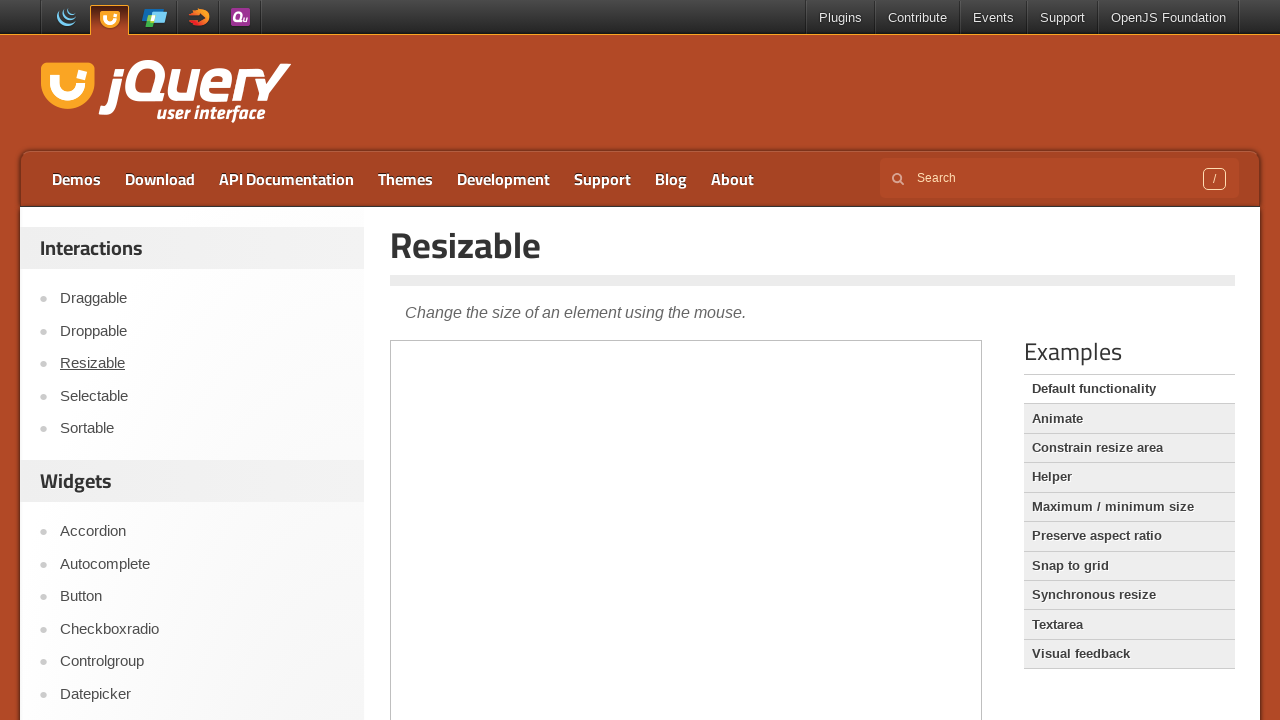

Resizable demo page loaded and demo iframe is visible
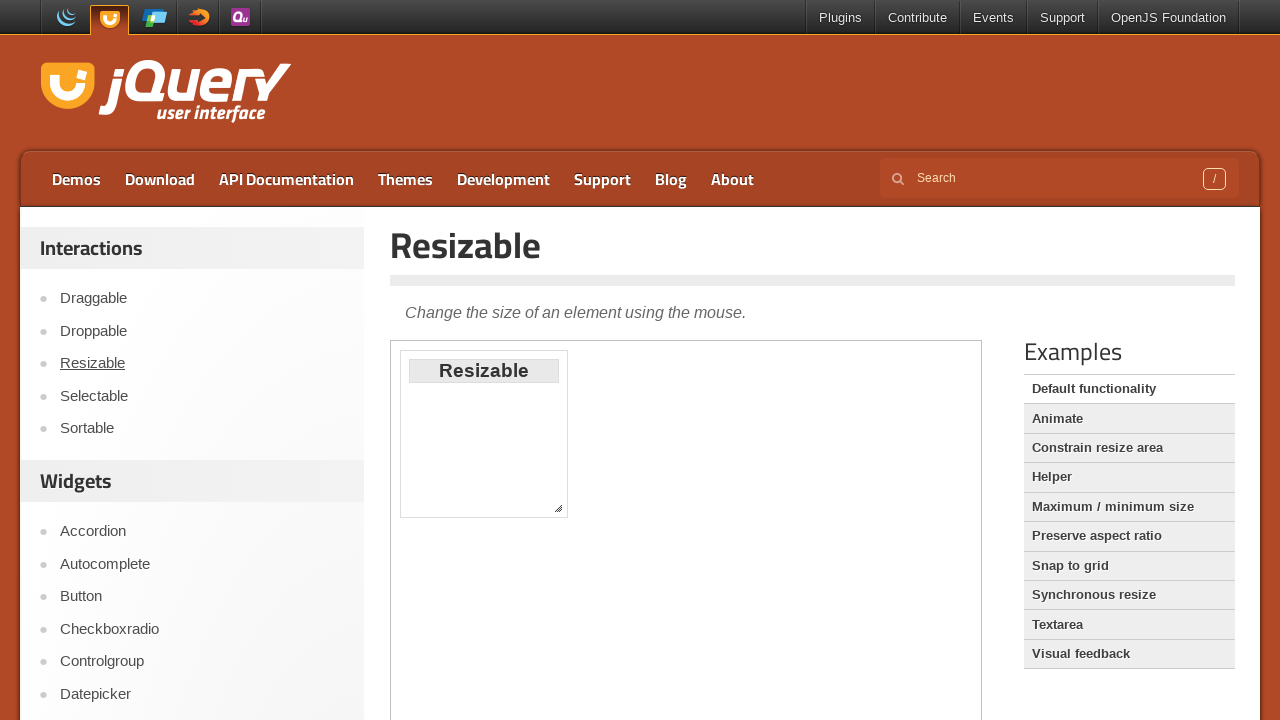

Located demo iframe for resizable page
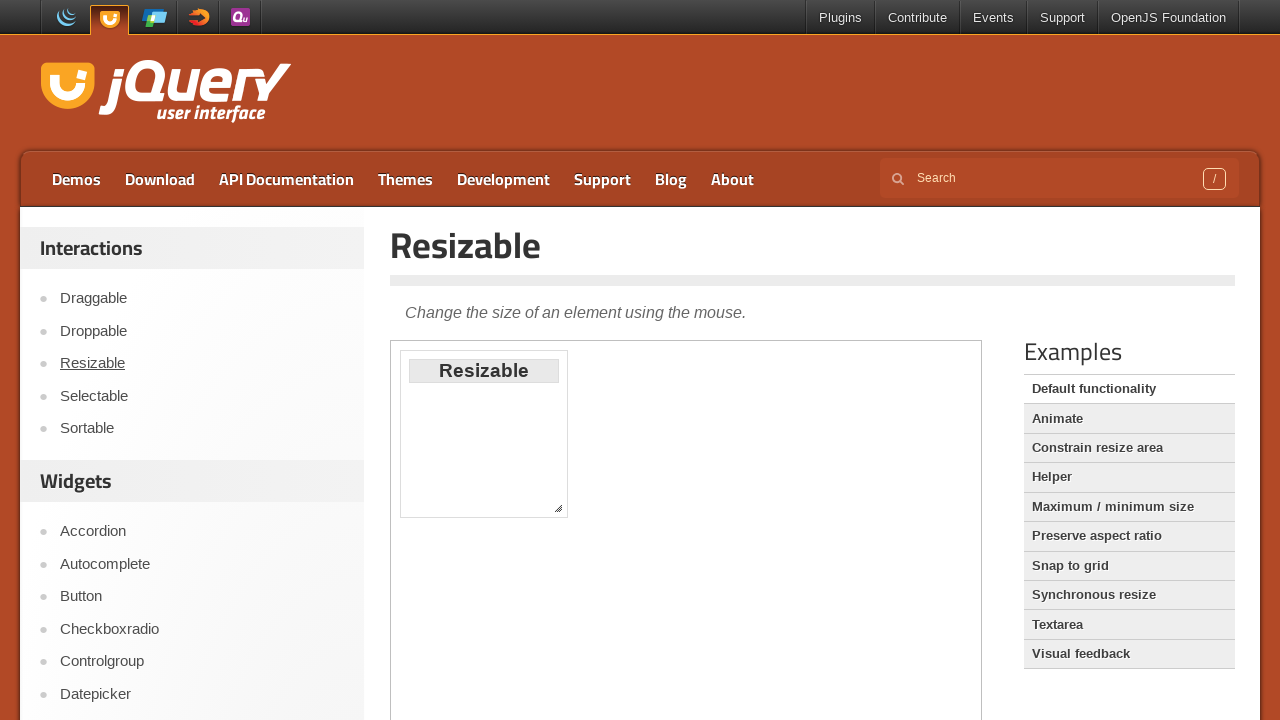

Right-clicked on resizable demo body to open context menu at (686, 434) on .demo-frame >> internal:control=enter-frame >> body
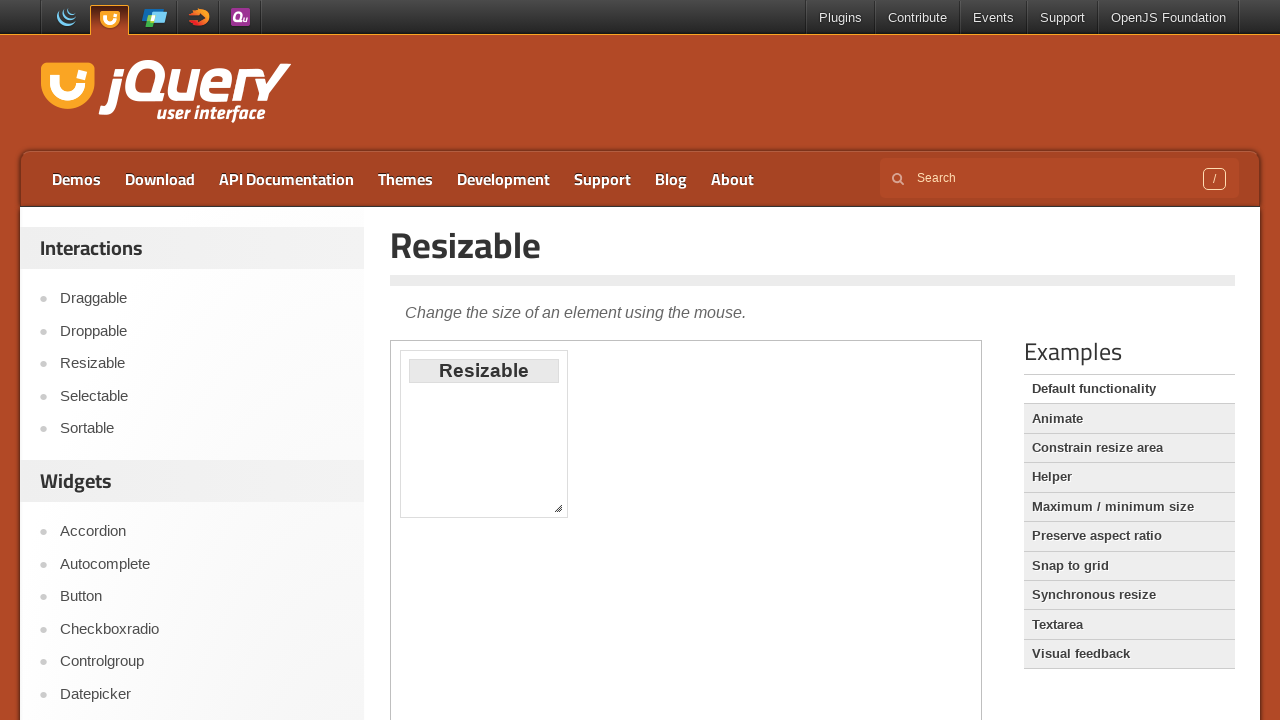

Pressed ArrowDown key to navigate context menu
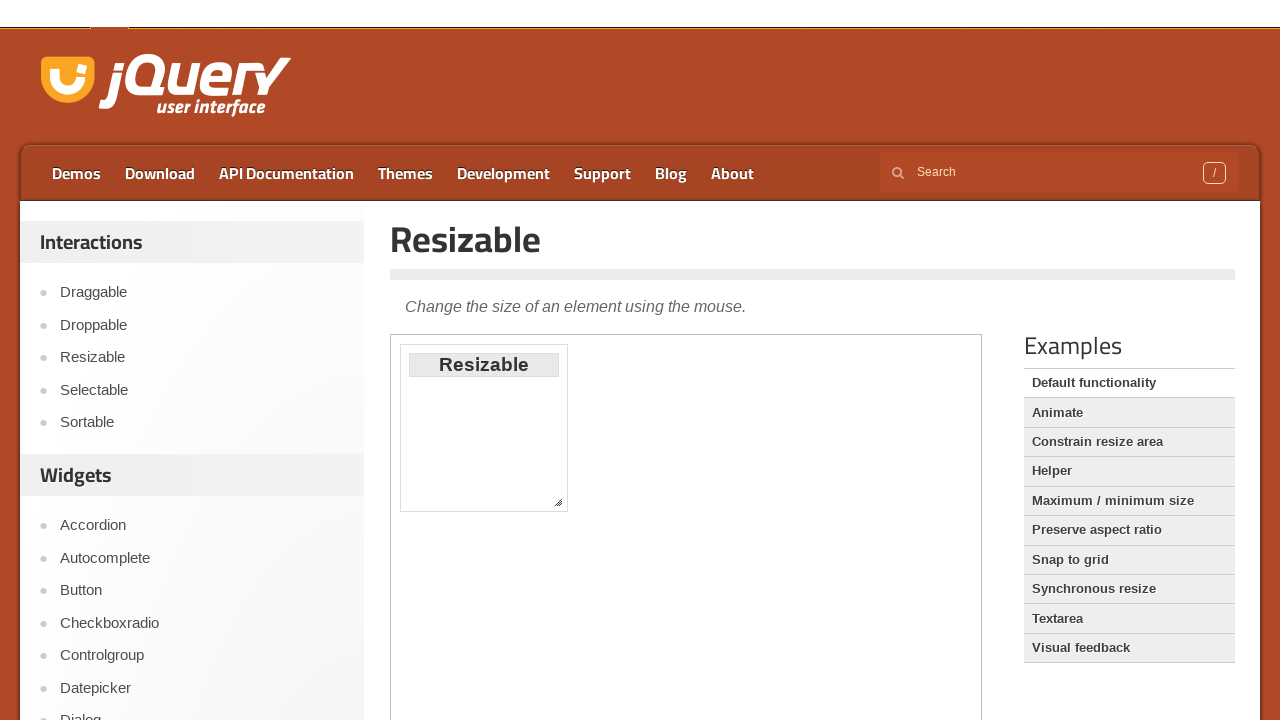

Pressed ArrowDown key again to navigate context menu further
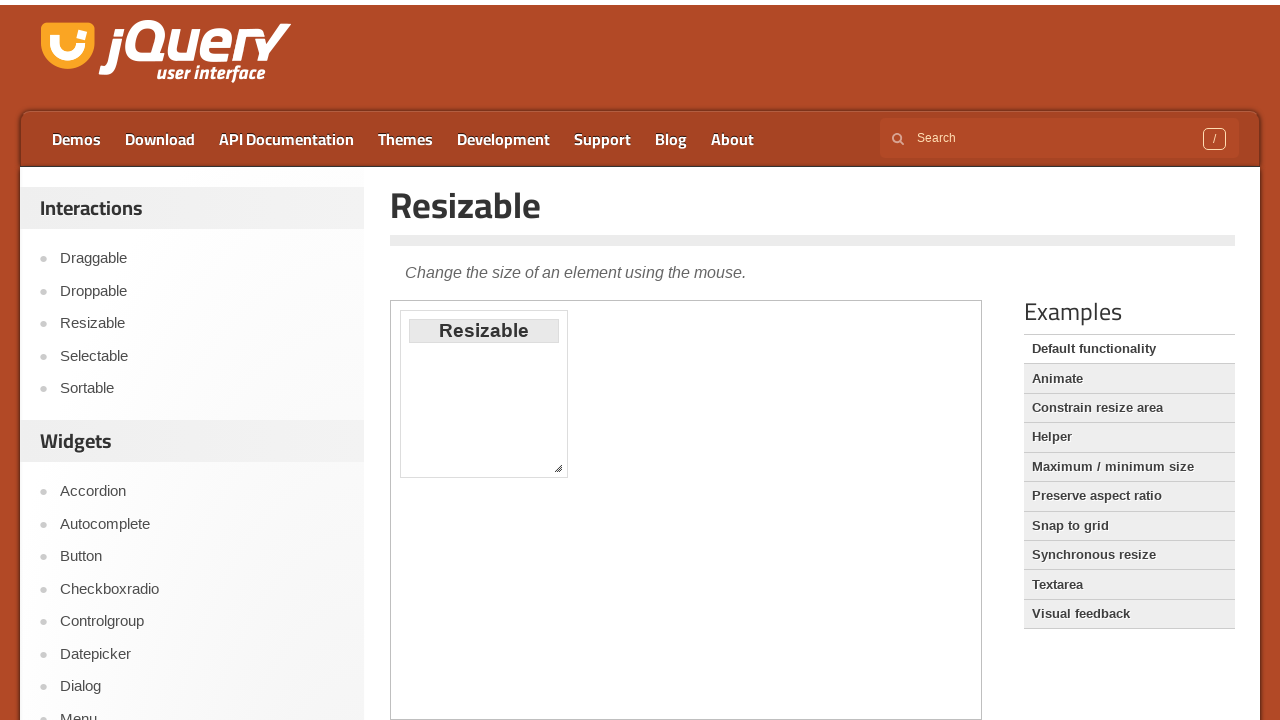

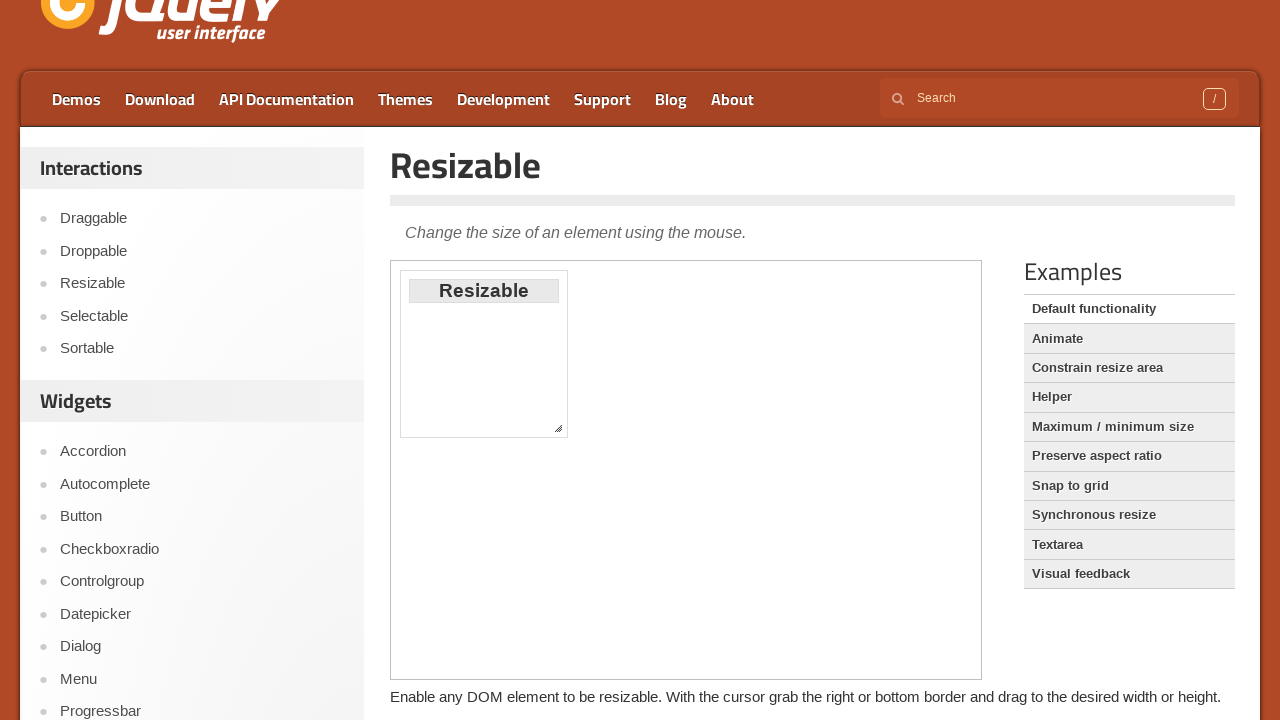